Opens the Text Box form, fills all input fields with test data (name, email, current address, permanent address), and submits the form to verify the output is displayed.

Starting URL: https://demoqa.com/elements

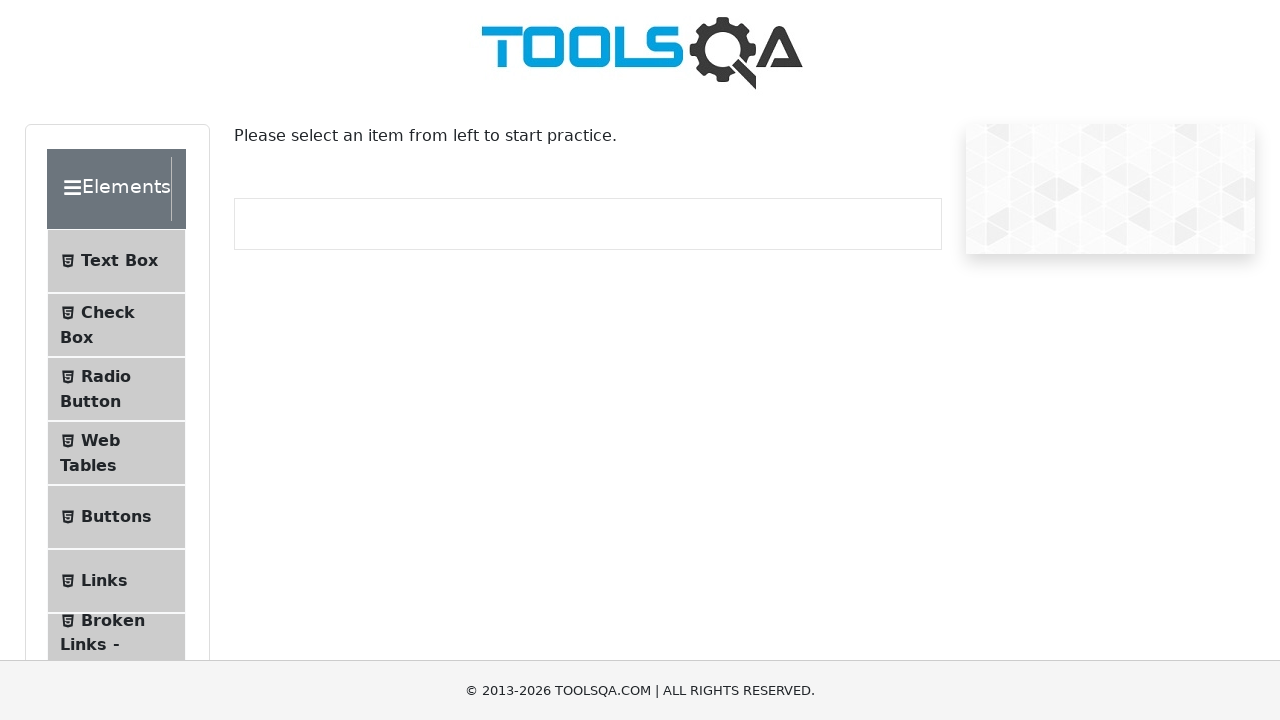

Clicked on Text Box menu item at (119, 261) on text=Text Box
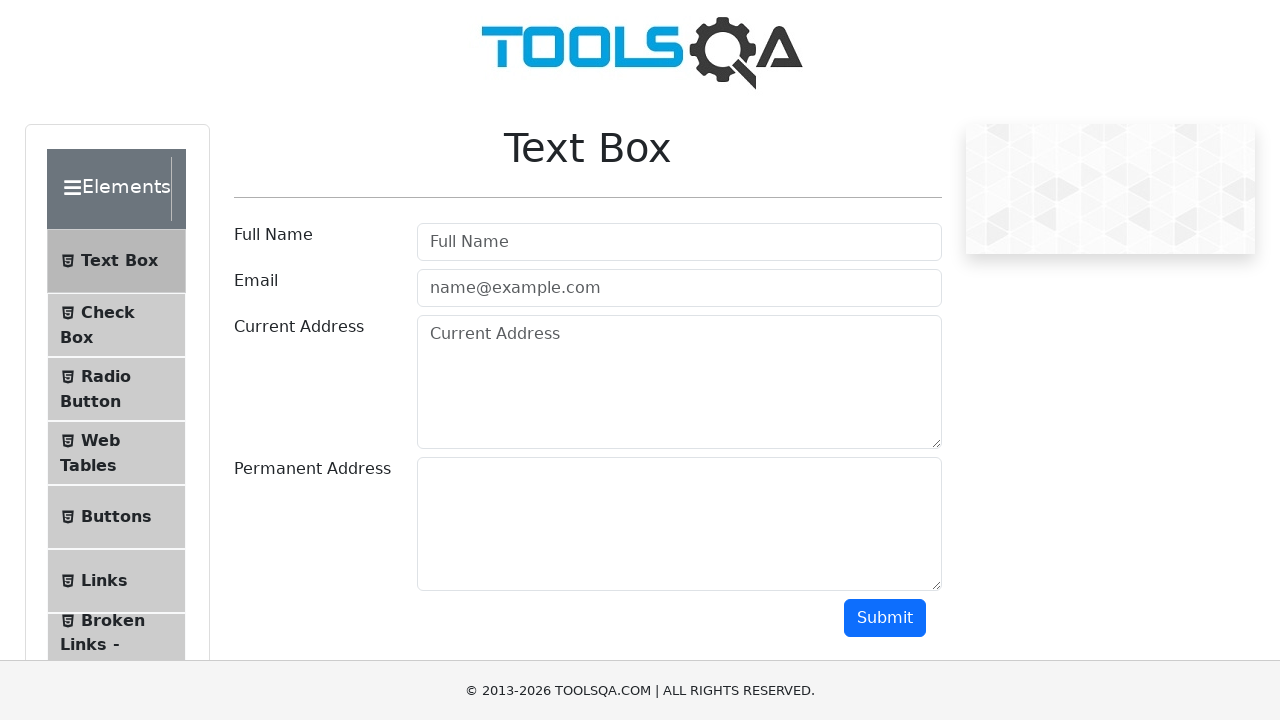

Filled Full Name field with 'test name' on input[placeholder='Full Name']
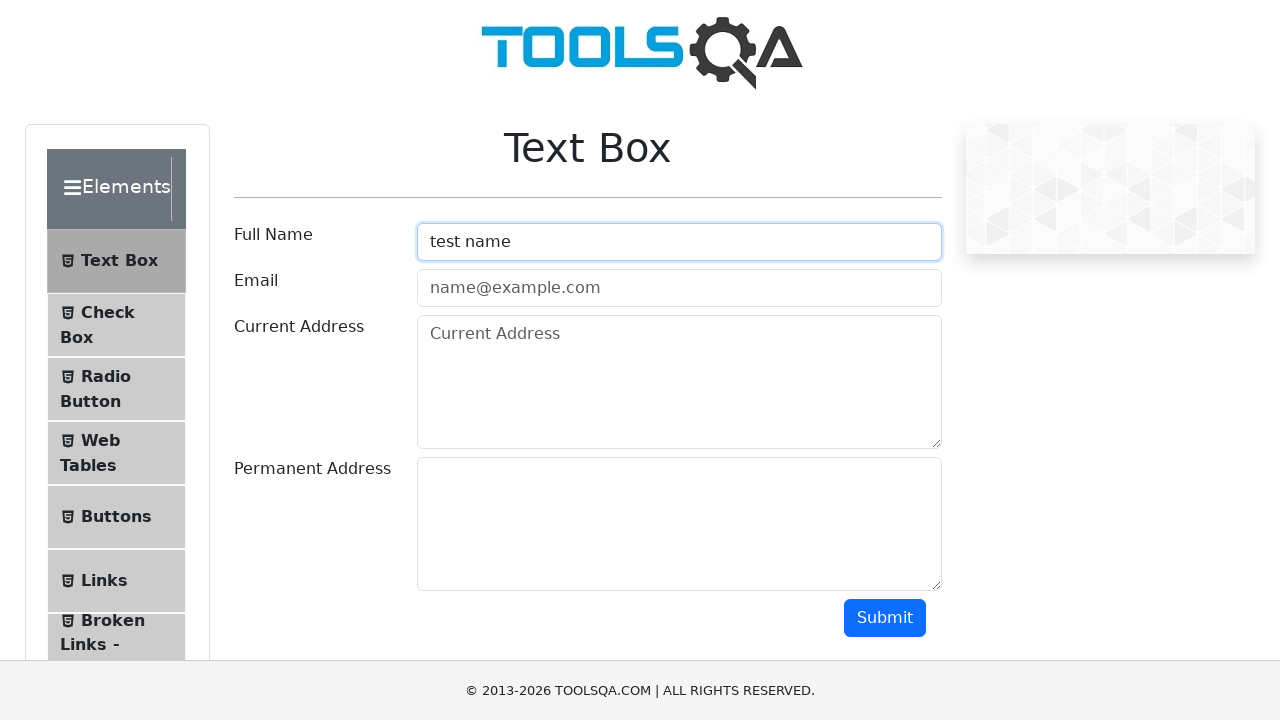

Filled Email field with 'test.email@test.com' on input[placeholder='name@example.com']
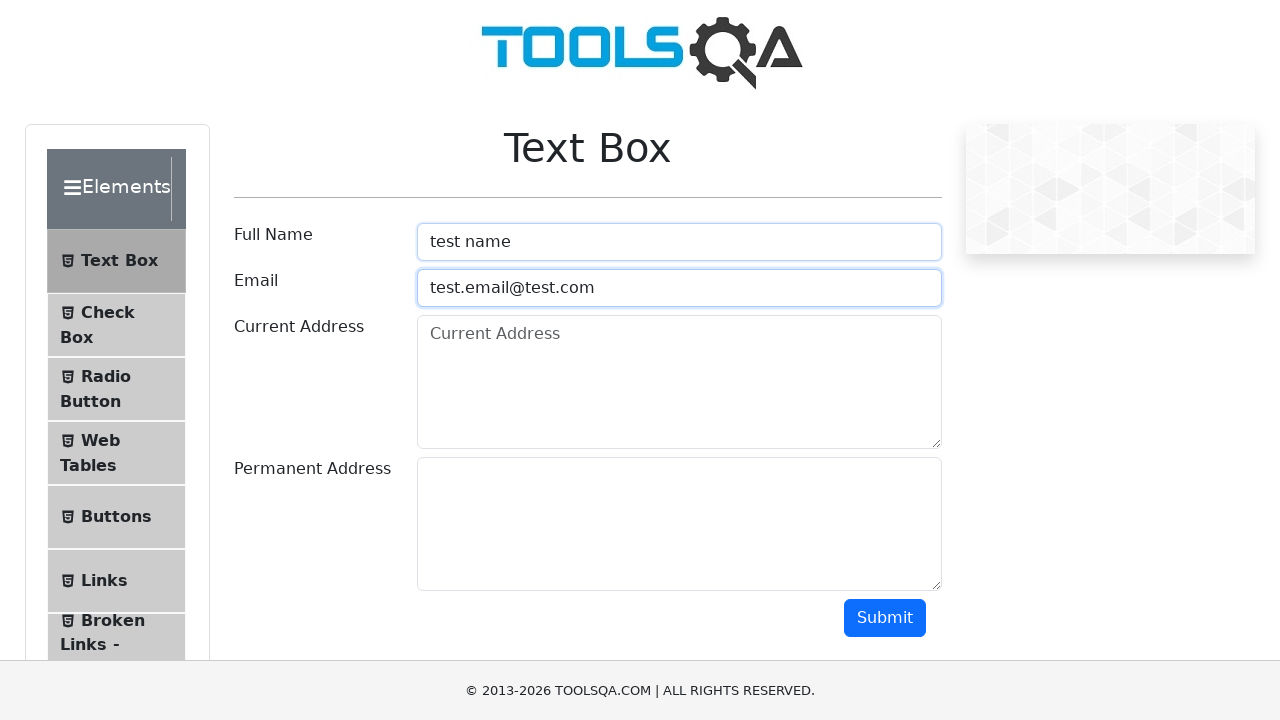

Filled Current Address field with 'test address' on textarea[placeholder='Current Address']
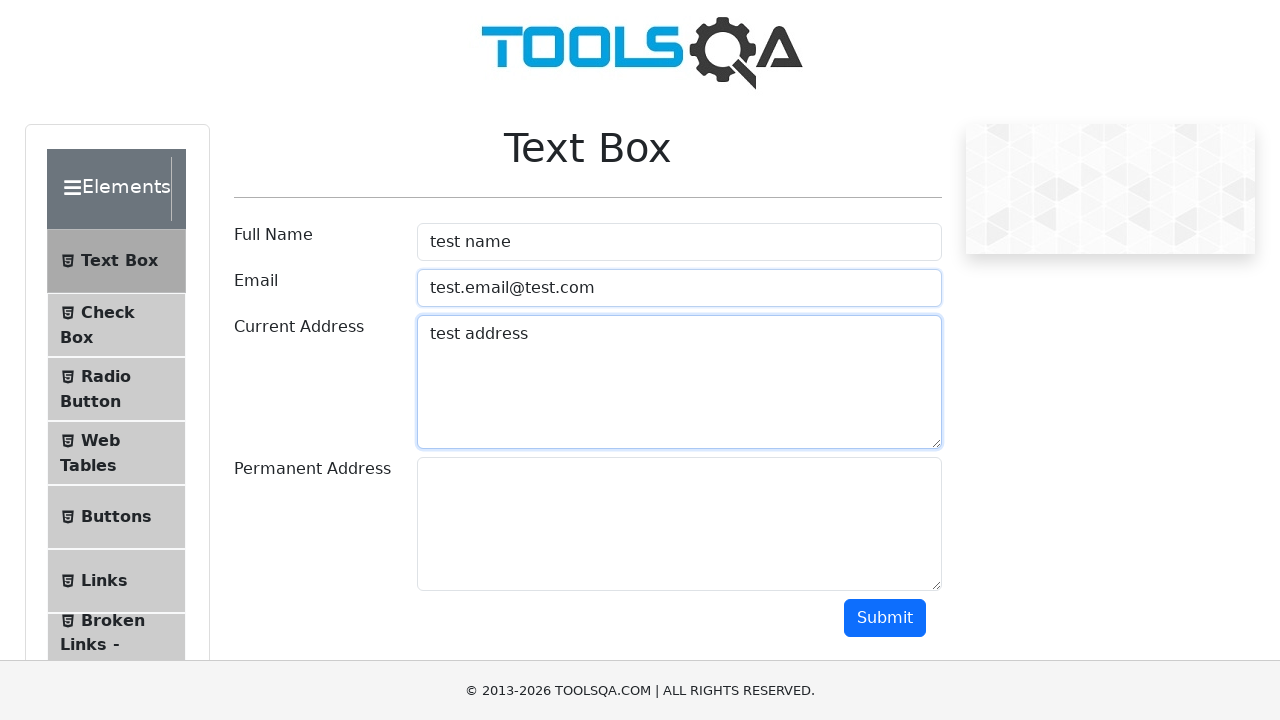

Filled Permanent Address field with 'permanent test address' on #permanentAddress
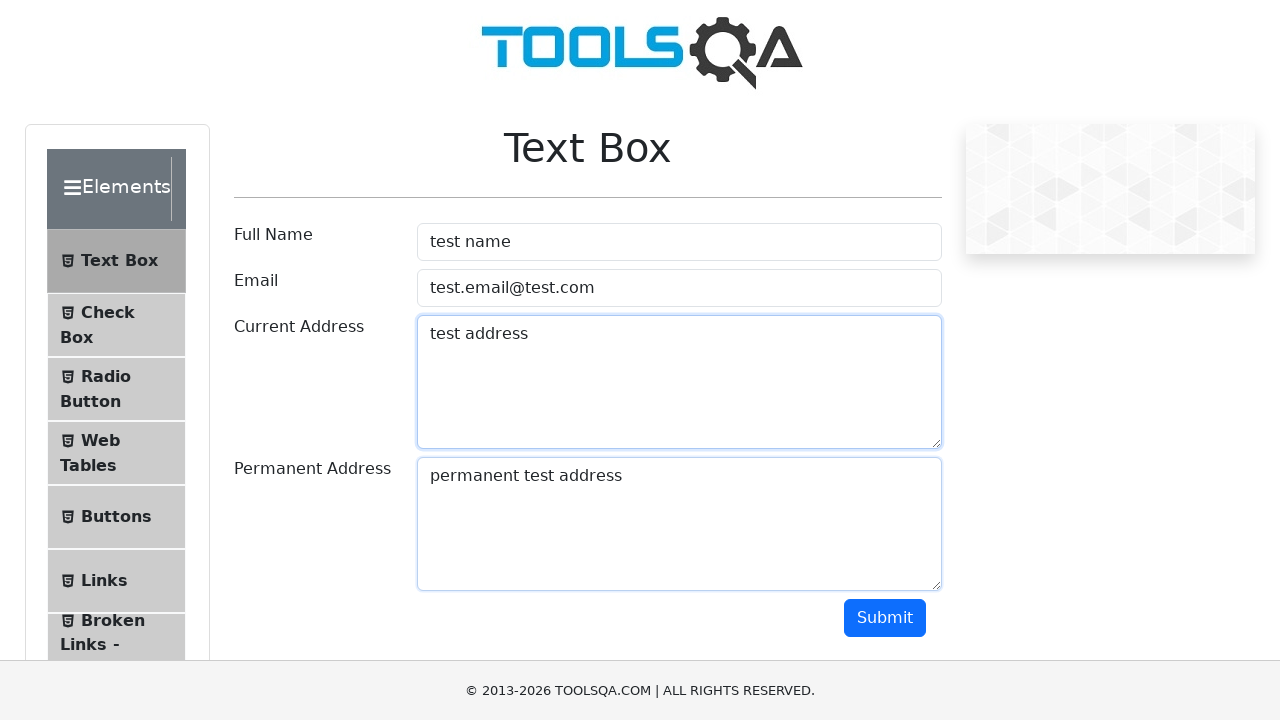

Clicked Submit button at (885, 618) on .btn-primary
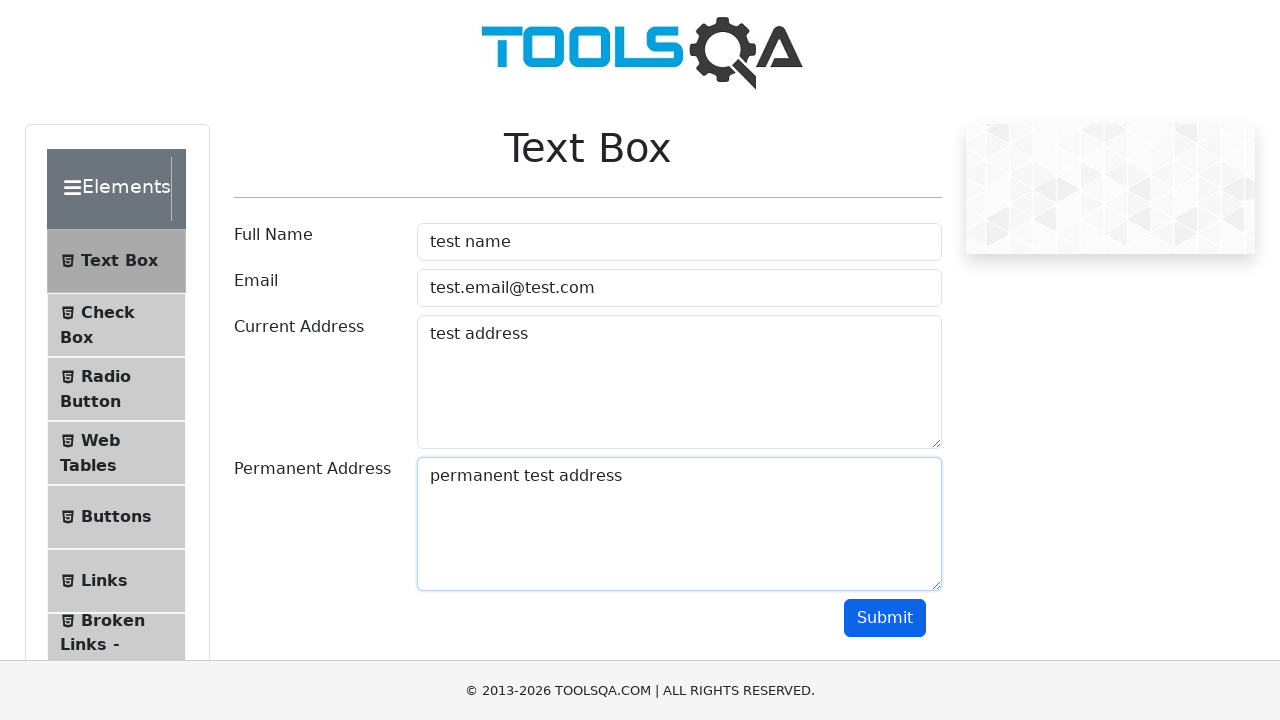

Output section became visible, form submission verified
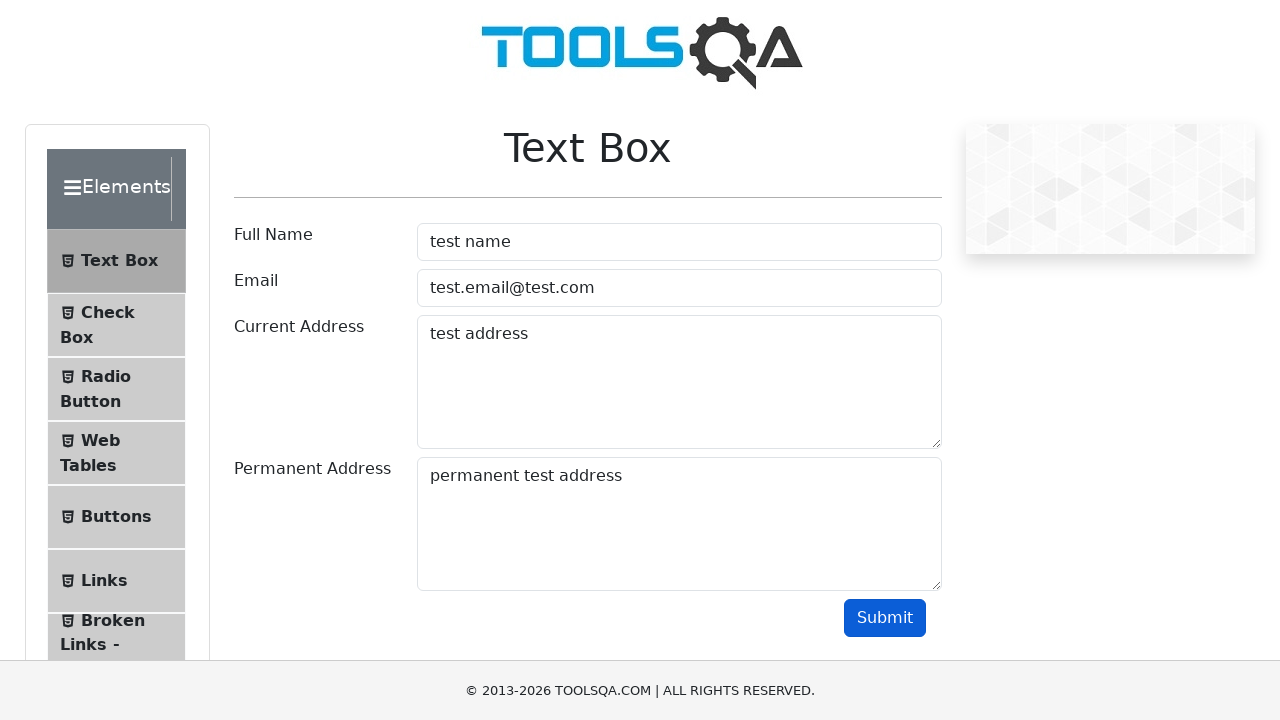

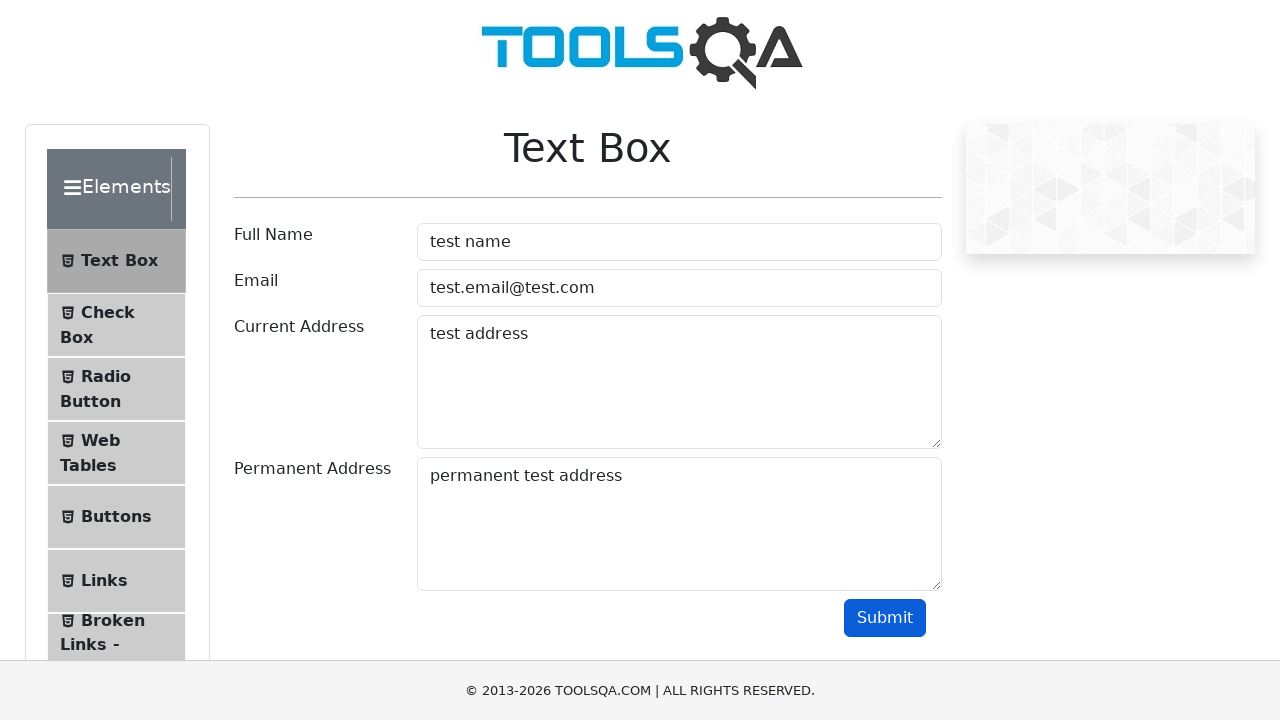